Tests a single mouse click on the "Get started" button on the Playwright homepage

Starting URL: https://playwright.dev/

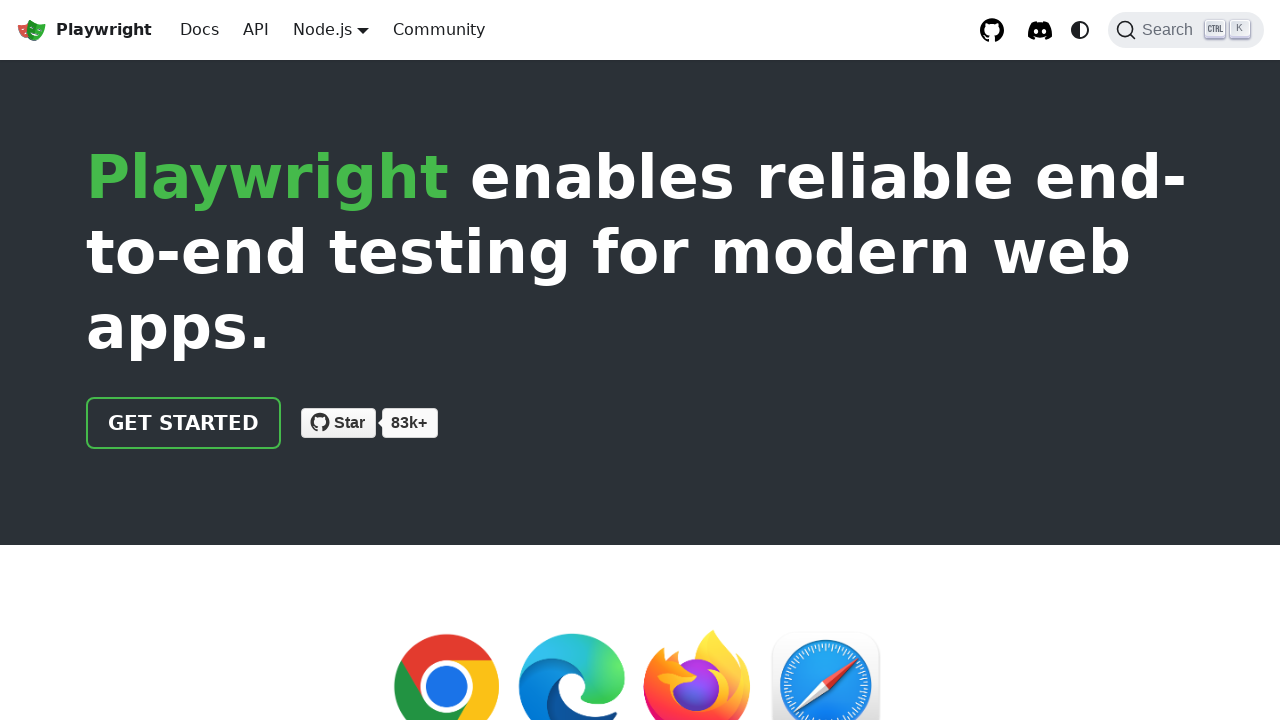

Navigated to Playwright homepage
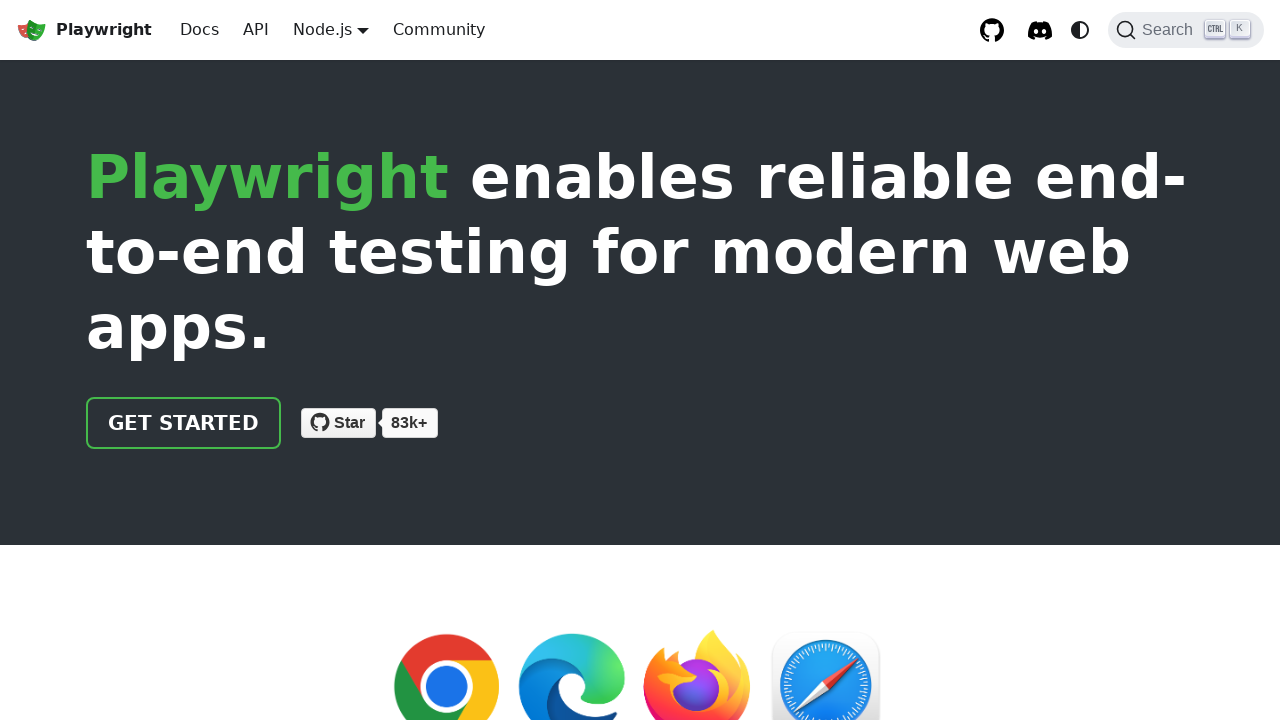

Clicked 'Get started' button at (184, 423) on internal:text="Get started"i
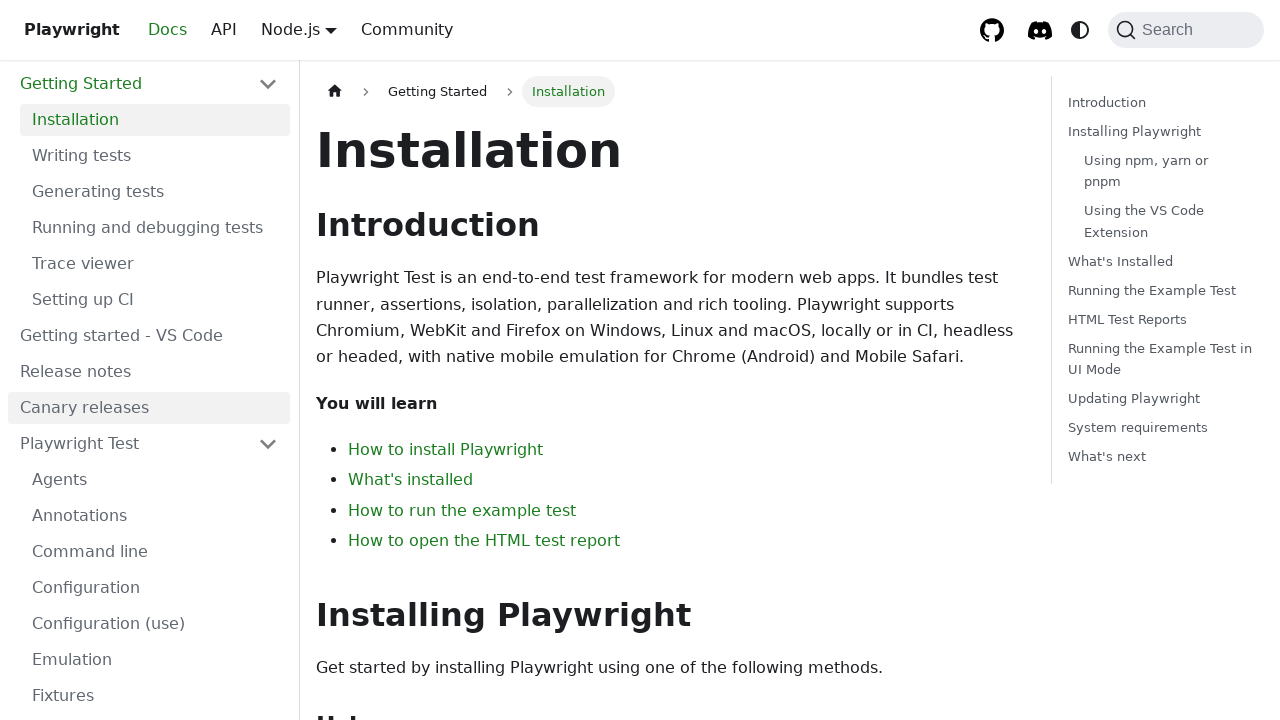

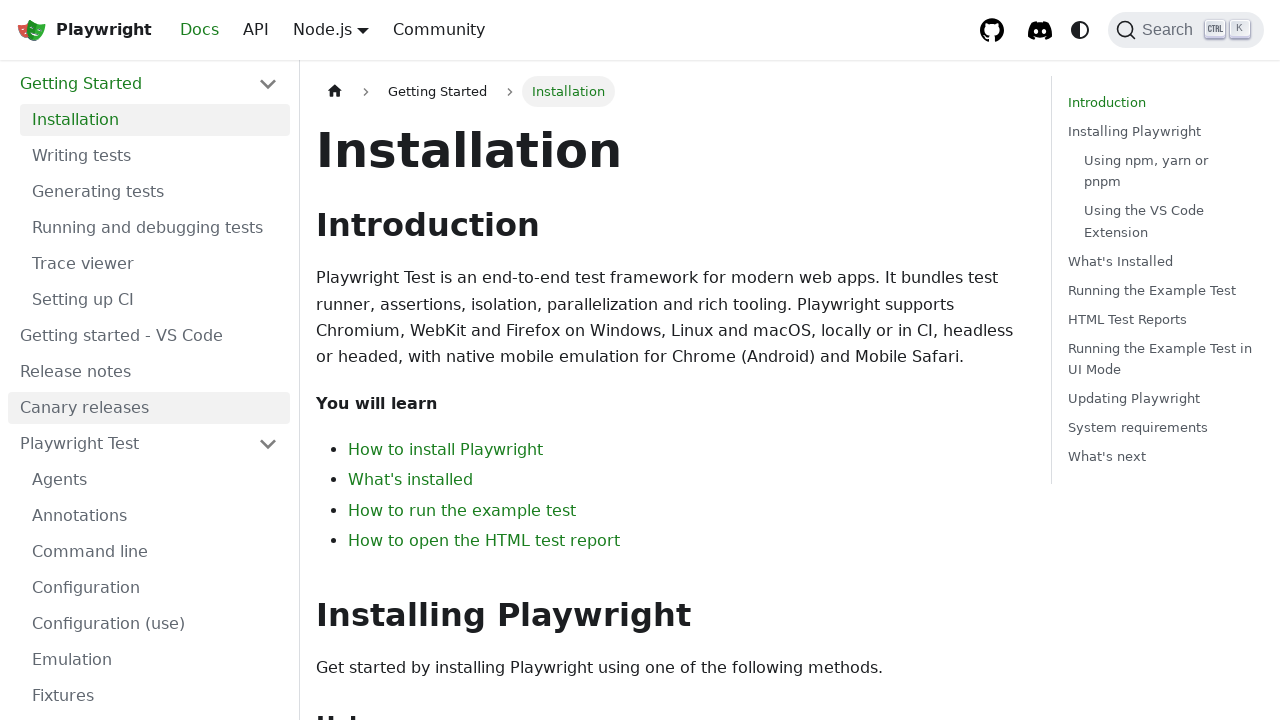